Tests different types of mouse interactions including double-click, right-click, and regular click on buttons

Starting URL: https://demoqa.com/buttons

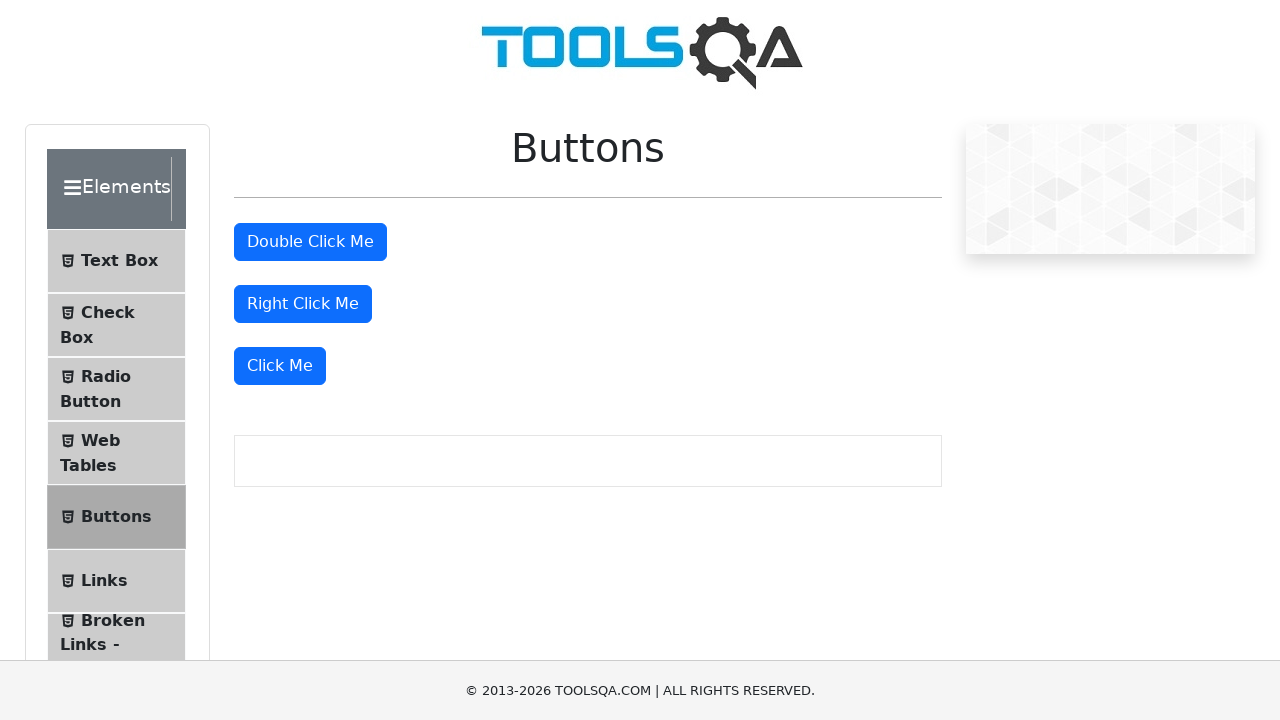

Located double-click button element
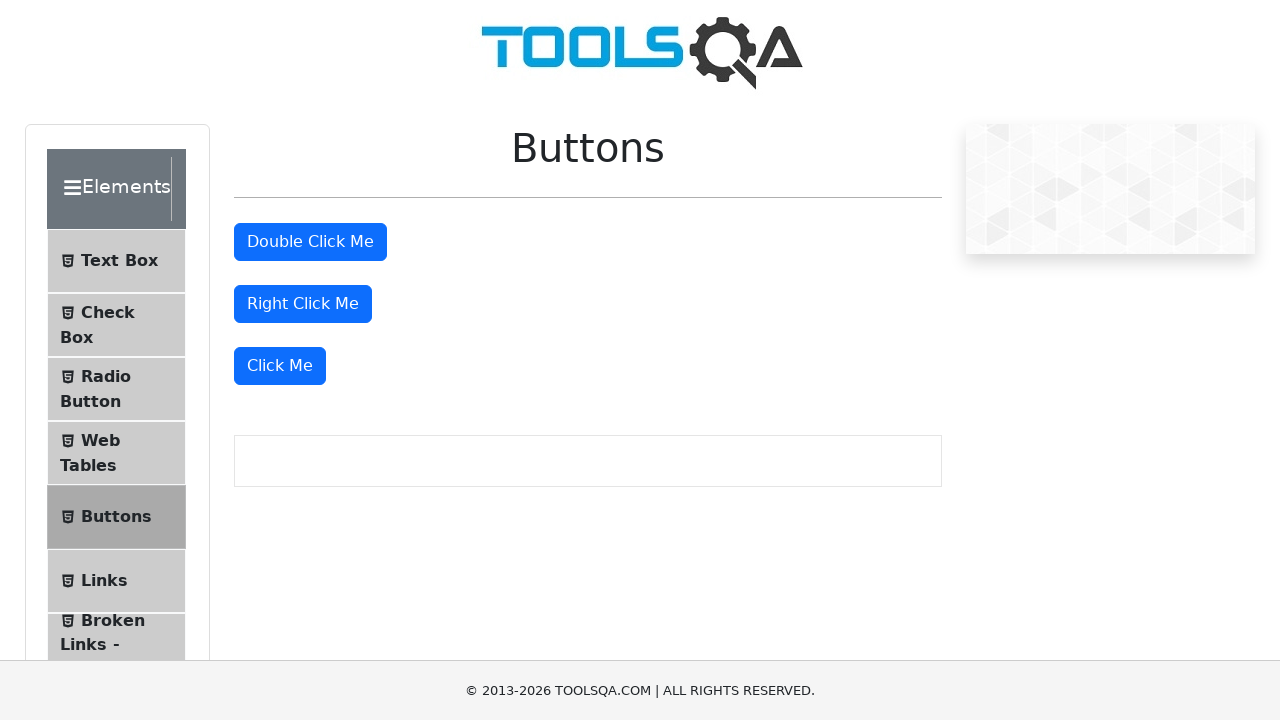

Scrolled double-click button into view
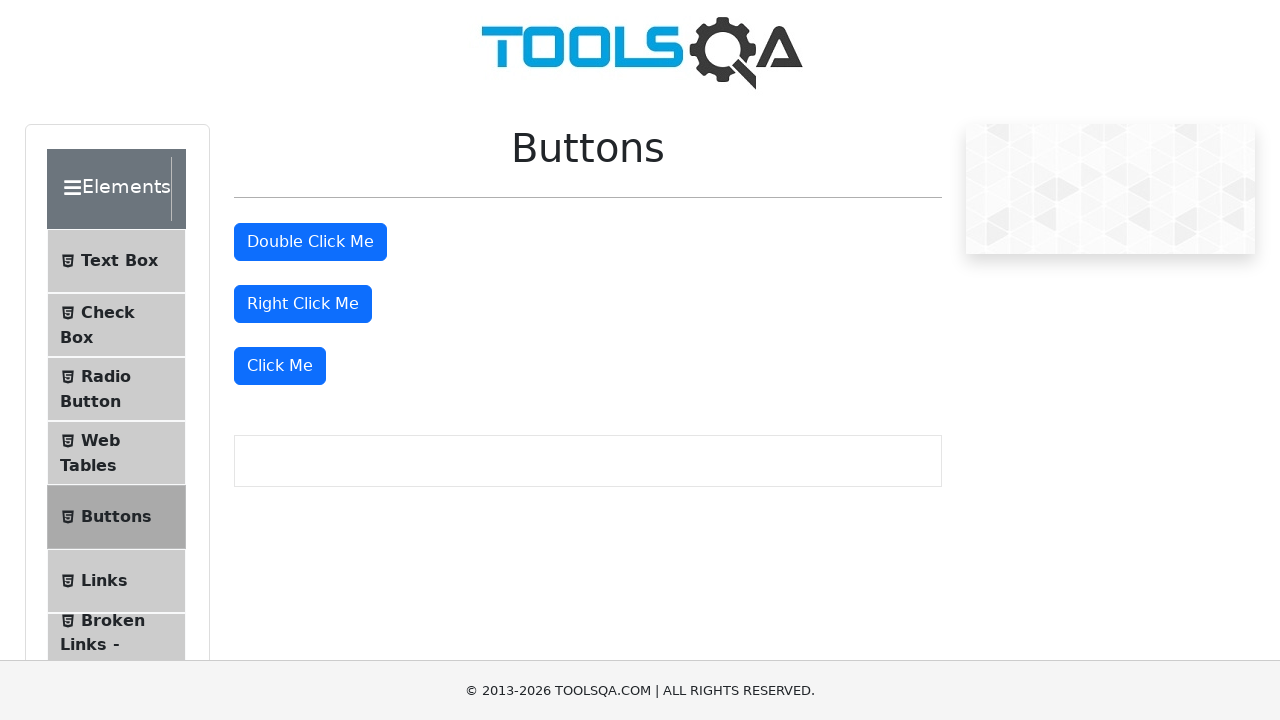

Performed double-click on double-click button at (310, 242) on xpath=//*[@id='doubleClickBtn']
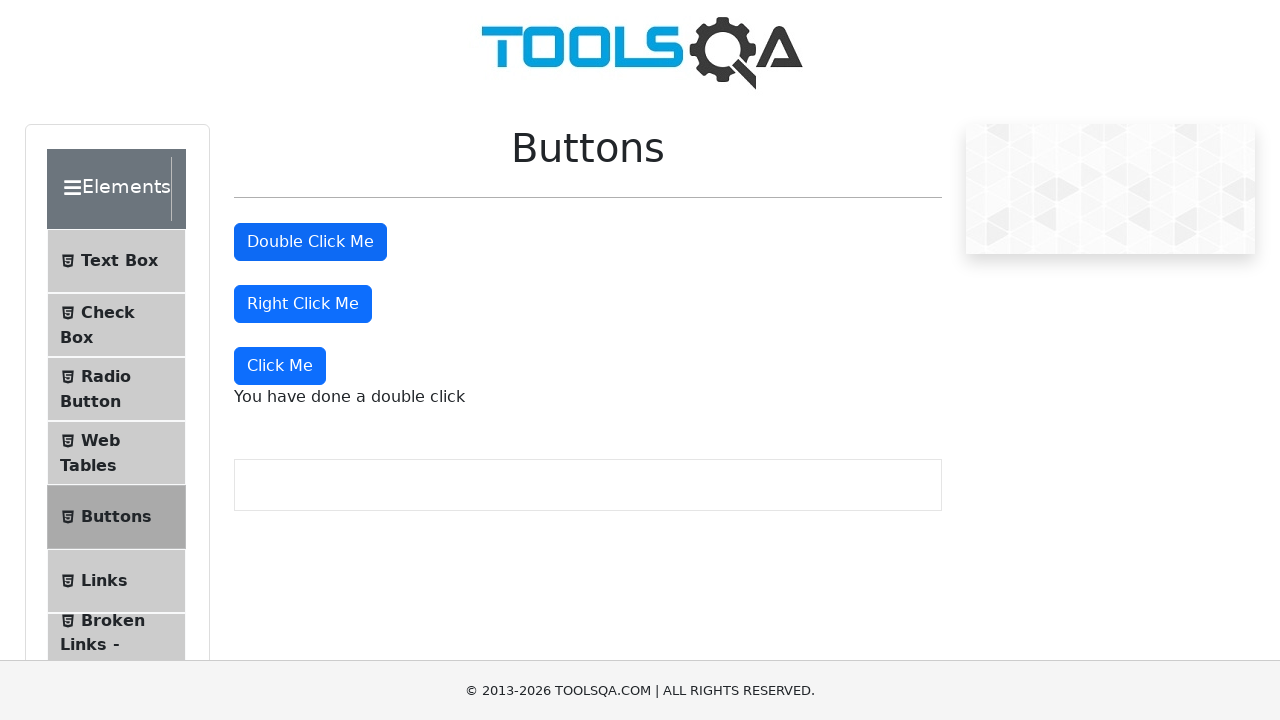

Located right-click button element
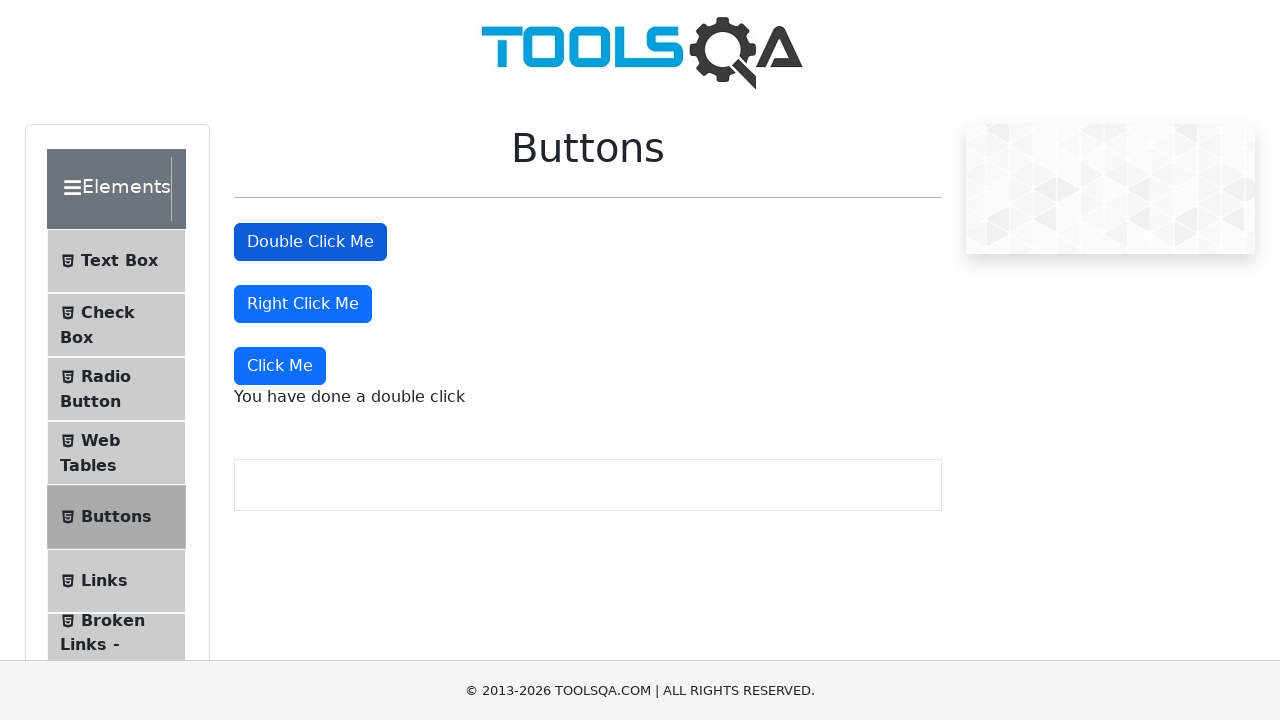

Performed right-click on right-click button at (303, 304) on xpath=//*[@id='rightClickBtn']
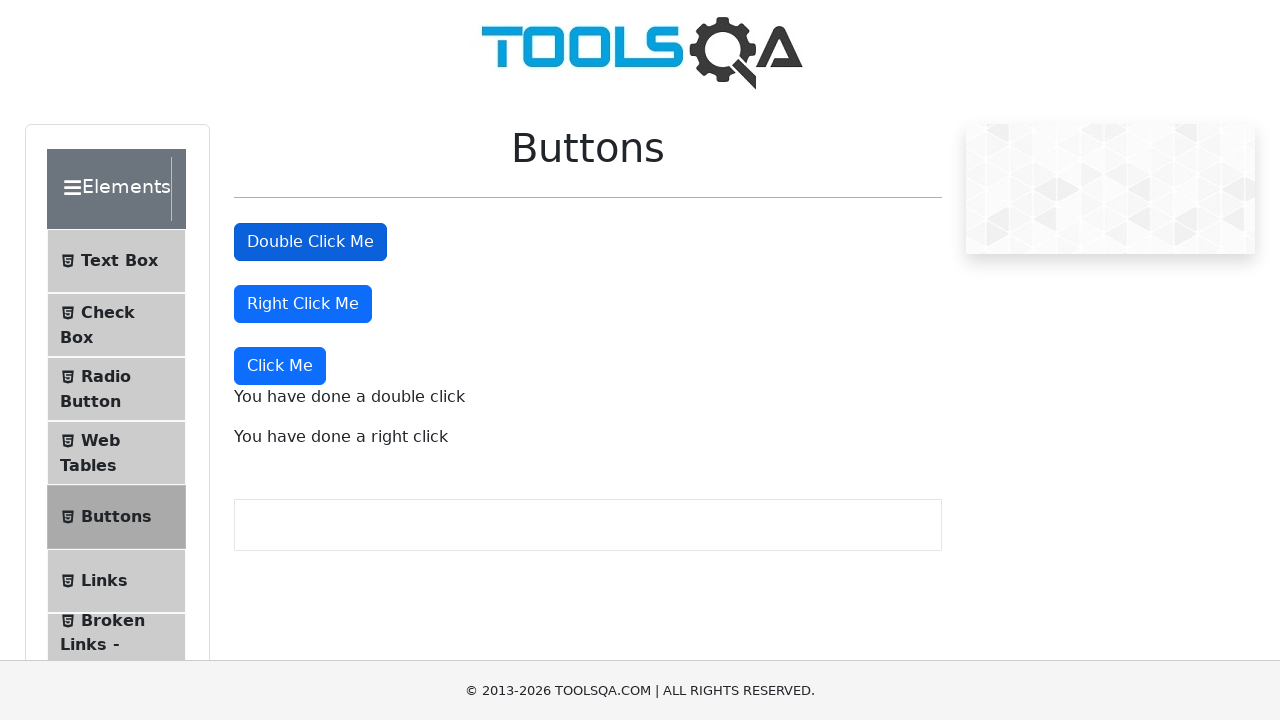

Located click button element
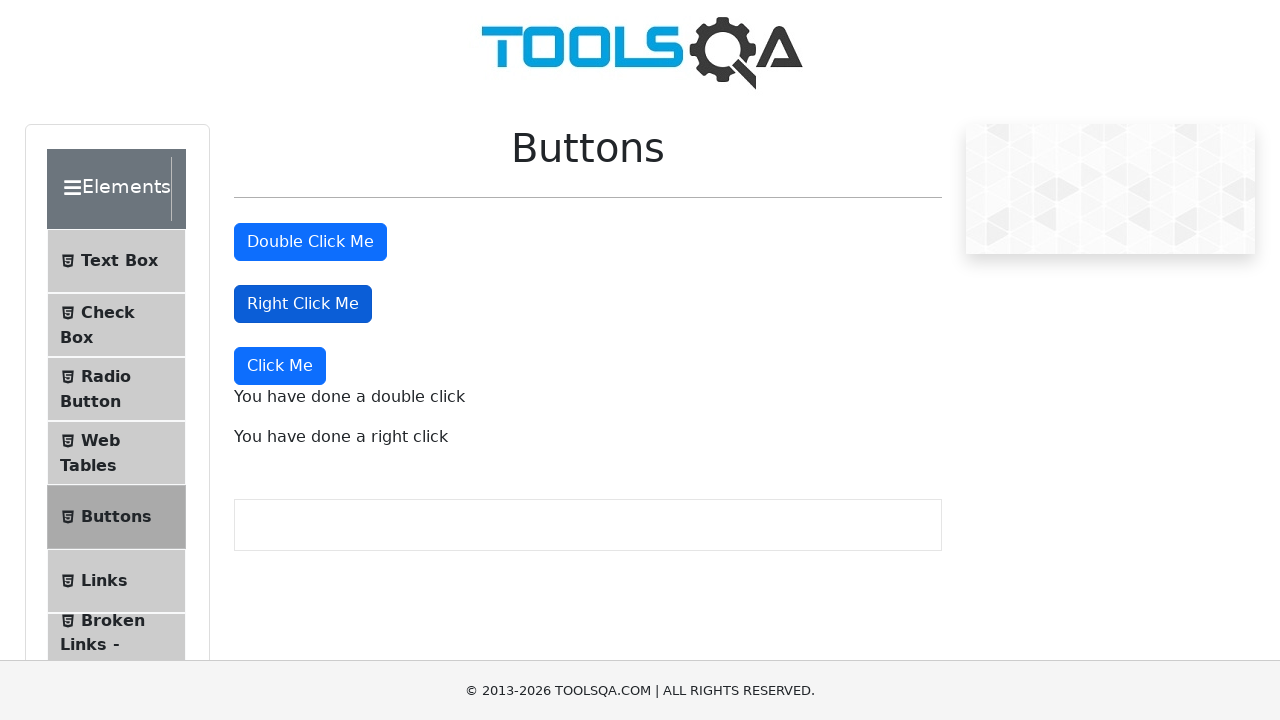

Performed regular click on click button at (280, 366) on xpath=//*[text()='Click Me']
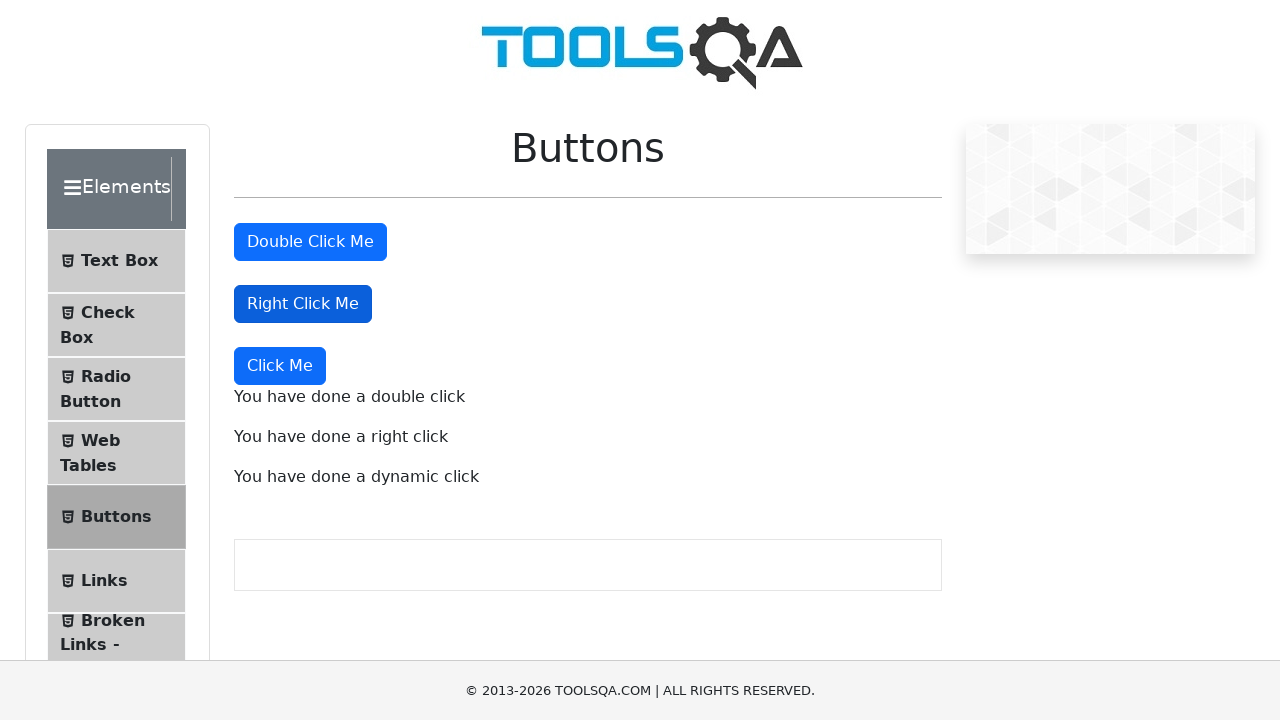

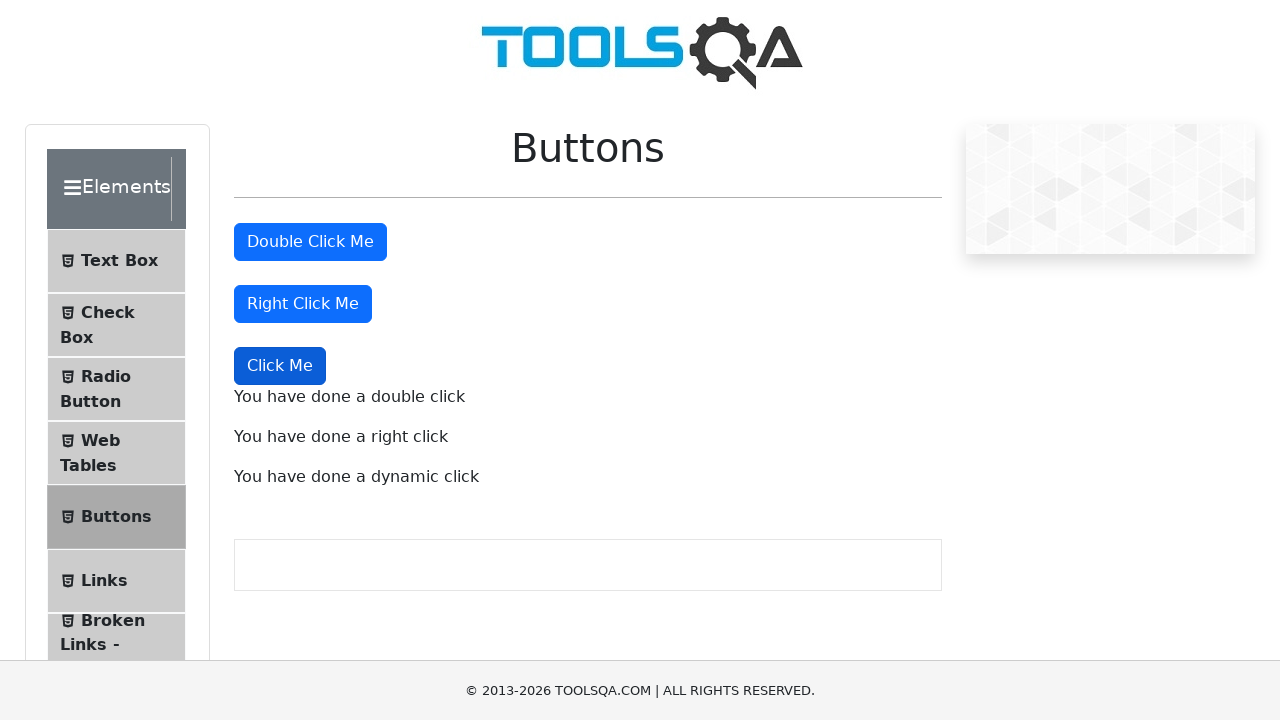